Navigates to a football statistics website and clicks the "All matches" button to load the complete match data table.

Starting URL: https://www.adamchoi.co.uk/teamgoals/detailed

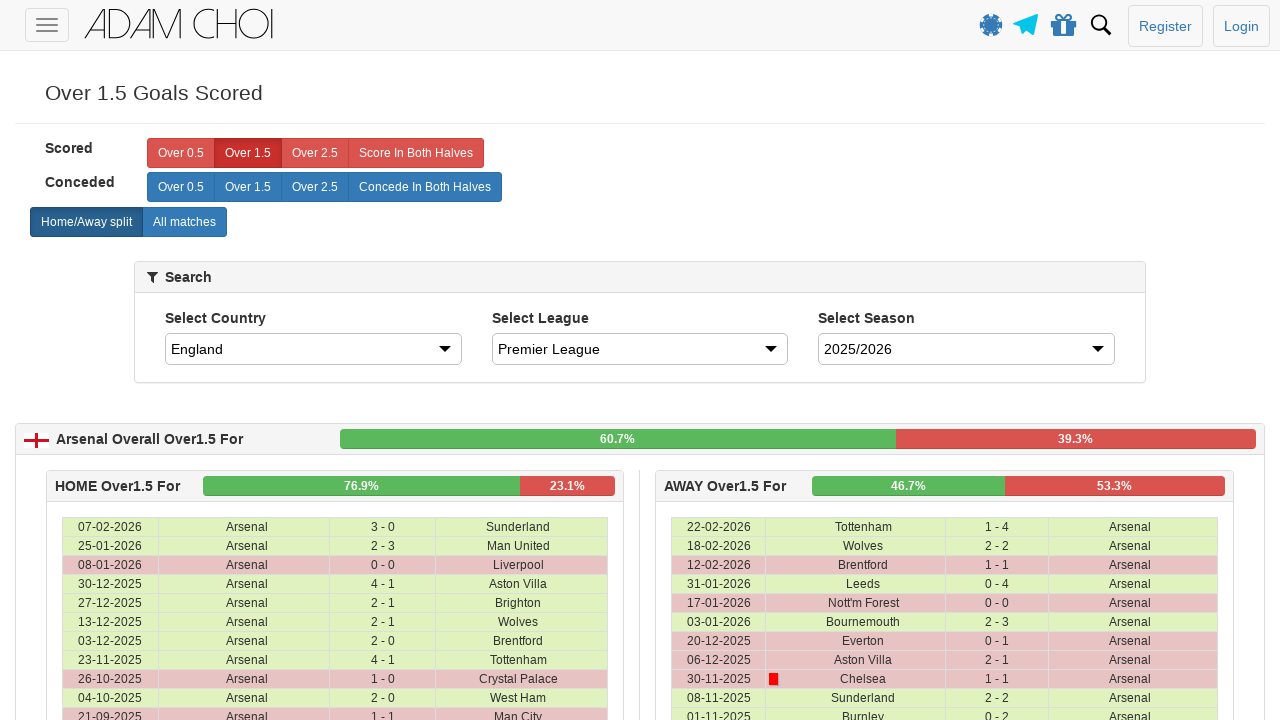

Navigated to football statistics website
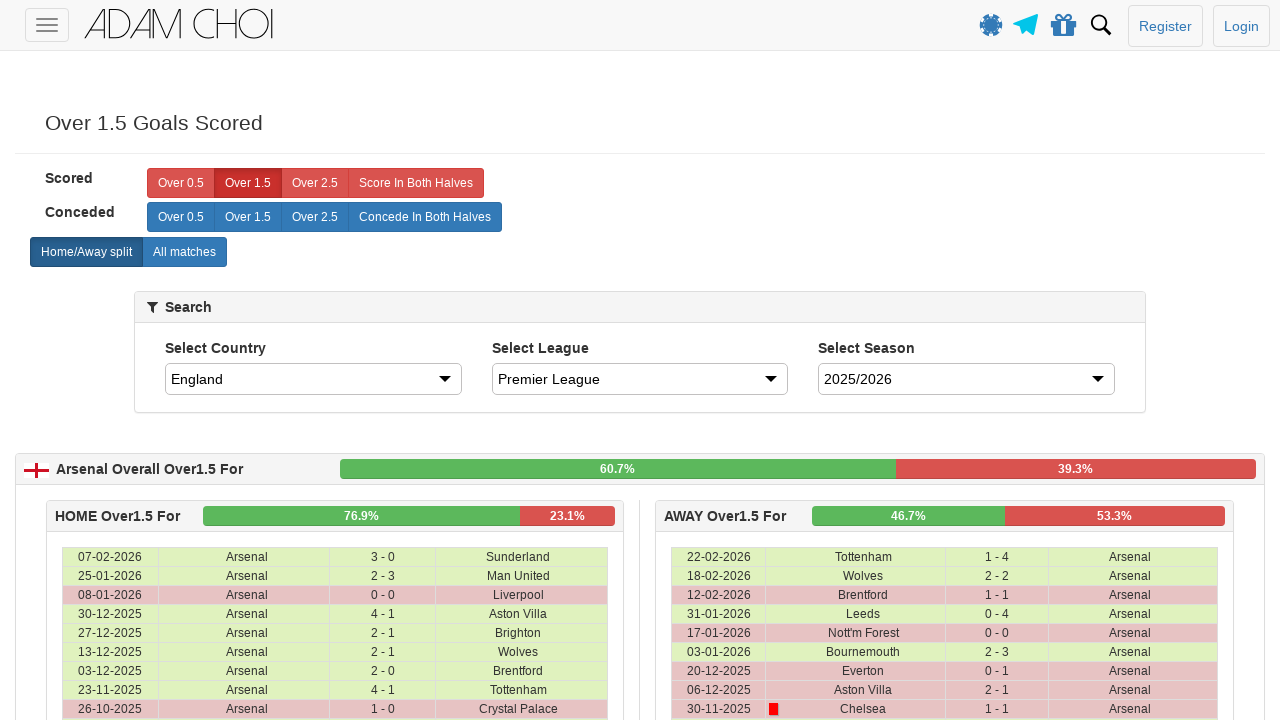

Clicked 'All matches' button to load complete match data at (184, 252) on xpath=//label[@analytics-event="All matches"]
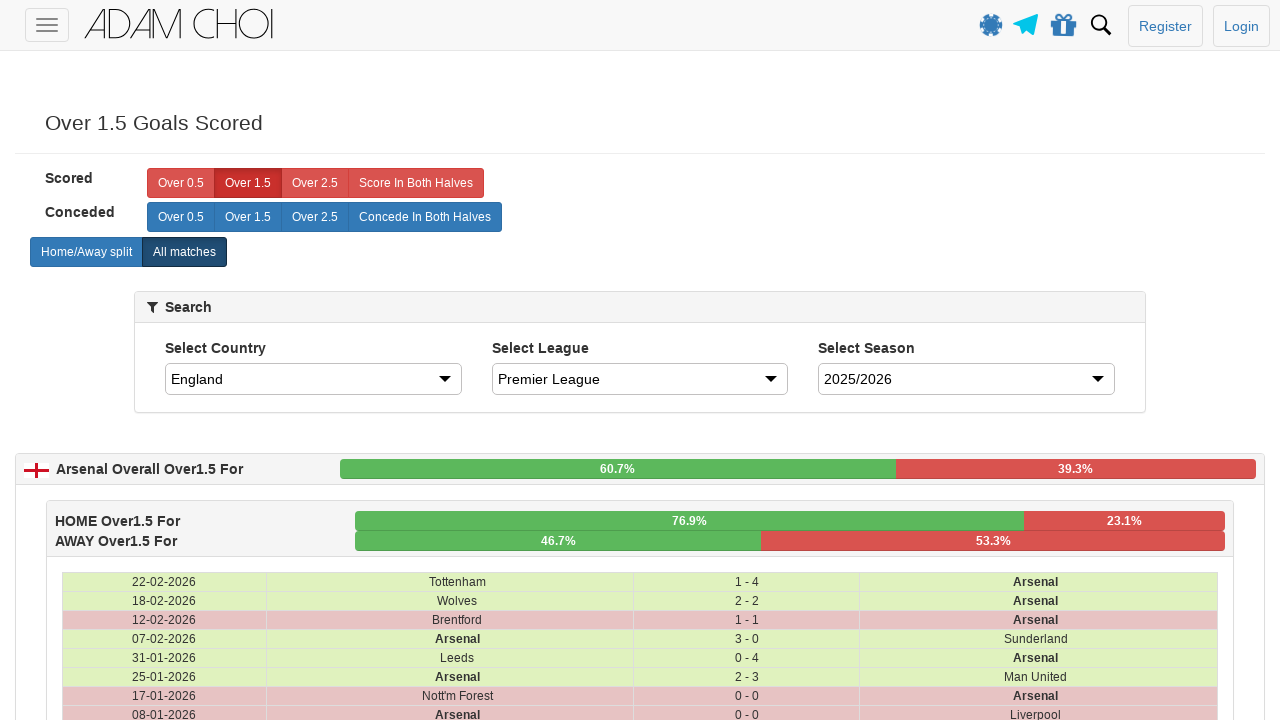

Match data table rows loaded successfully
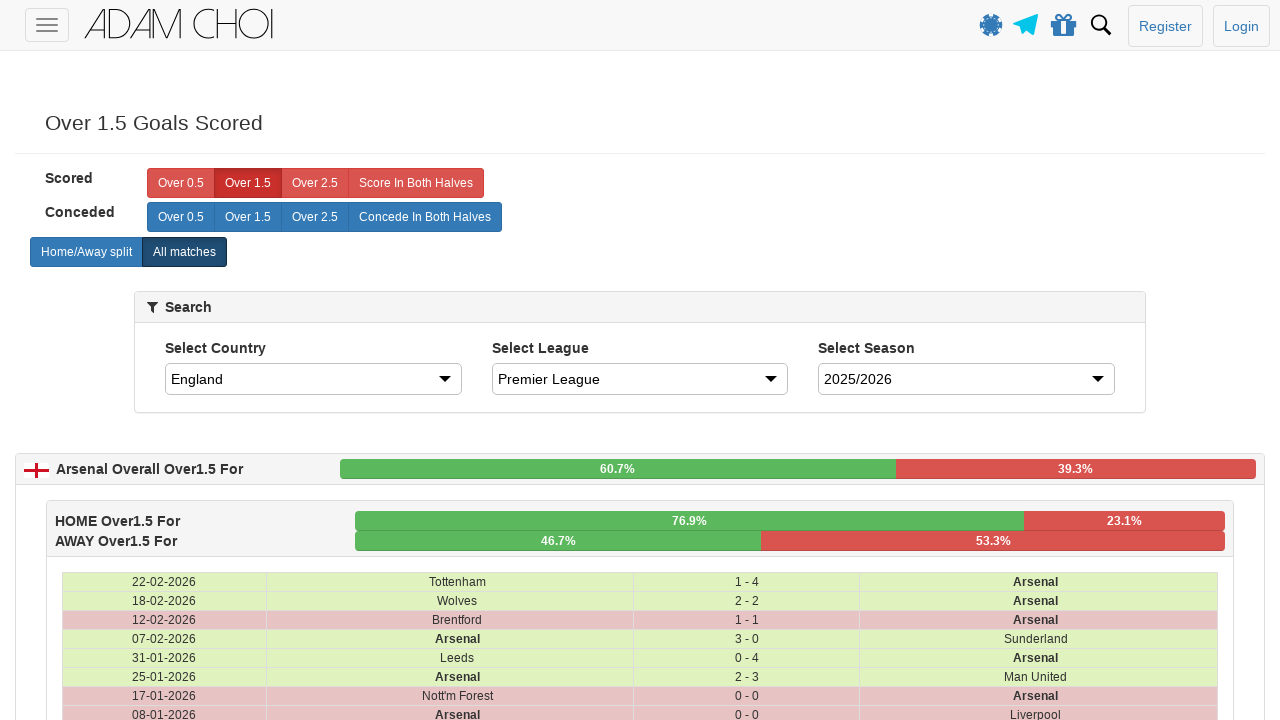

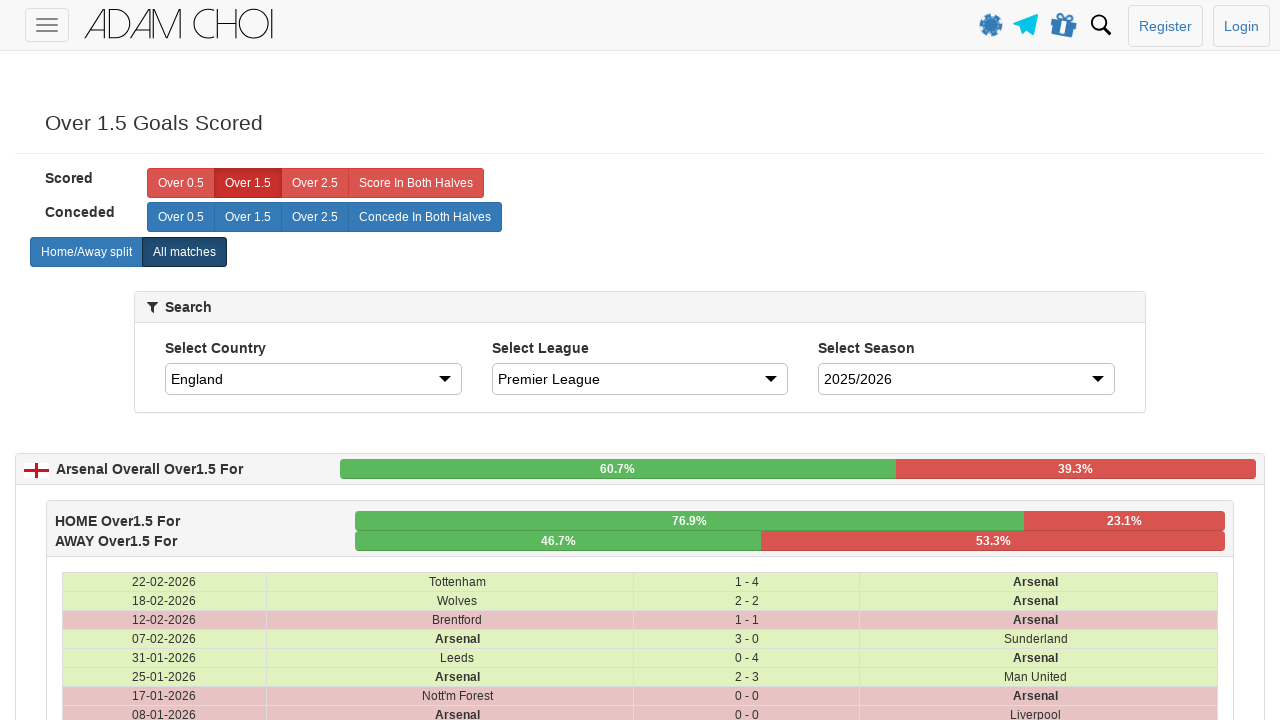